Tests homepage navigation by clicking on homepage navigation link and cursor to verify the page loads correctly

Starting URL: https://www.demoblaze.com/index.html

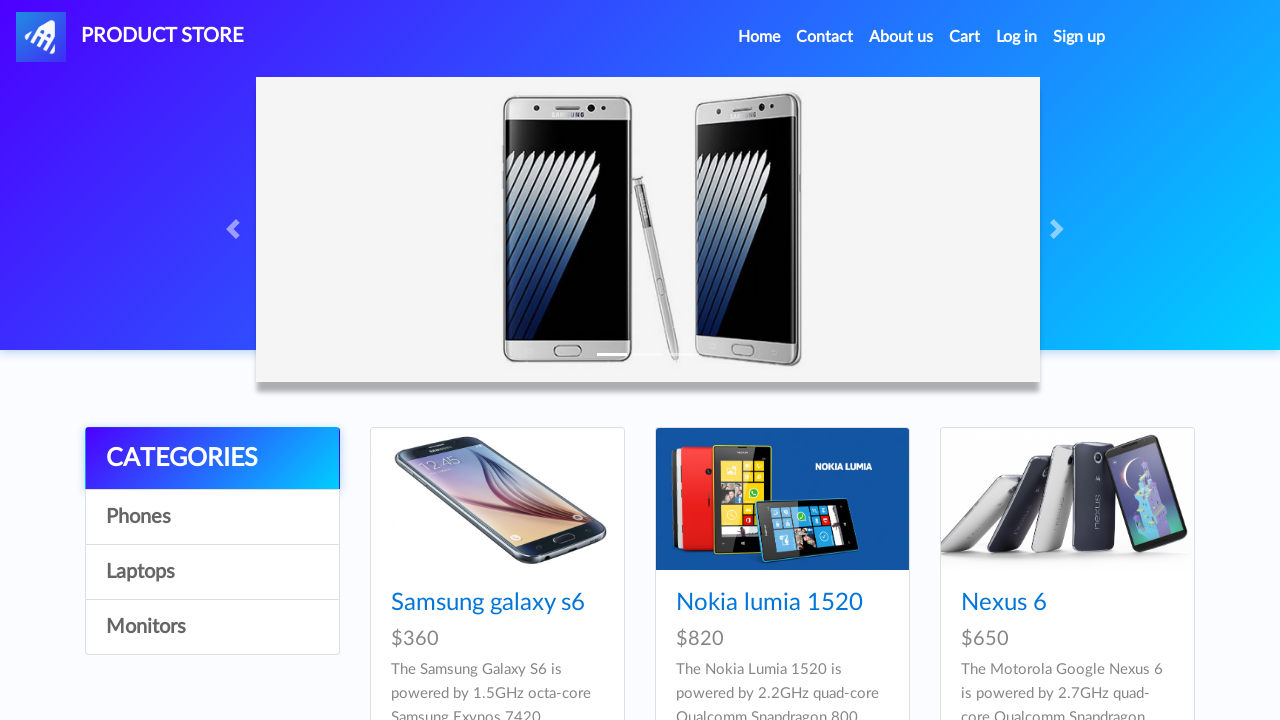

Clicked homepage navigation link at (130, 37) on a[href='index.html']
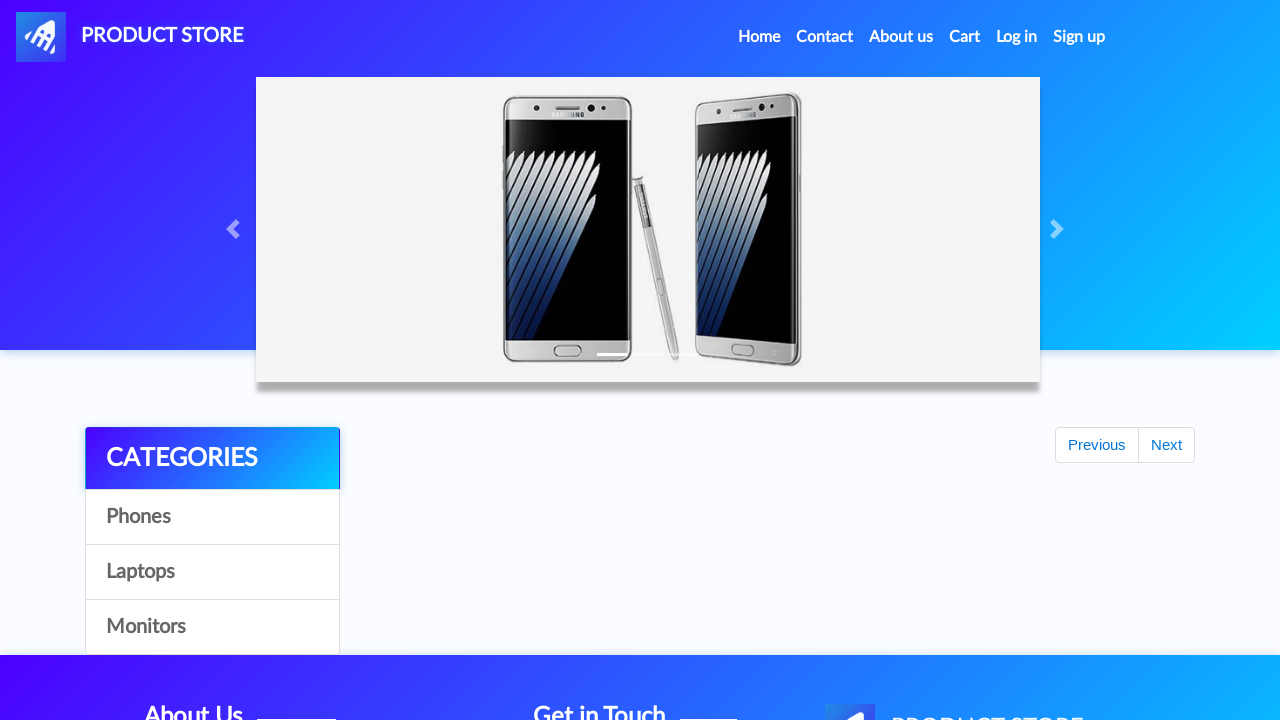

Clicked homepage logo/brand to verify cursor interaction at (130, 37) on .navbar-brand
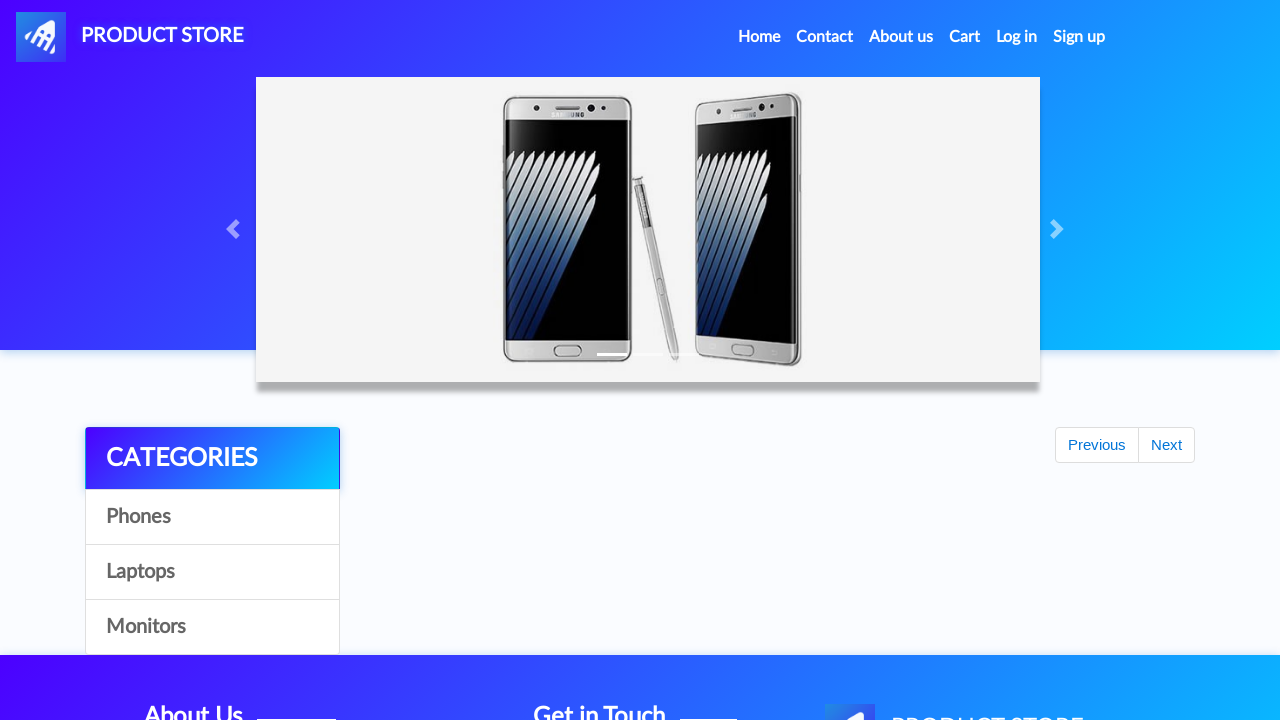

Verified page loaded correctly - still on homepage (index.html)
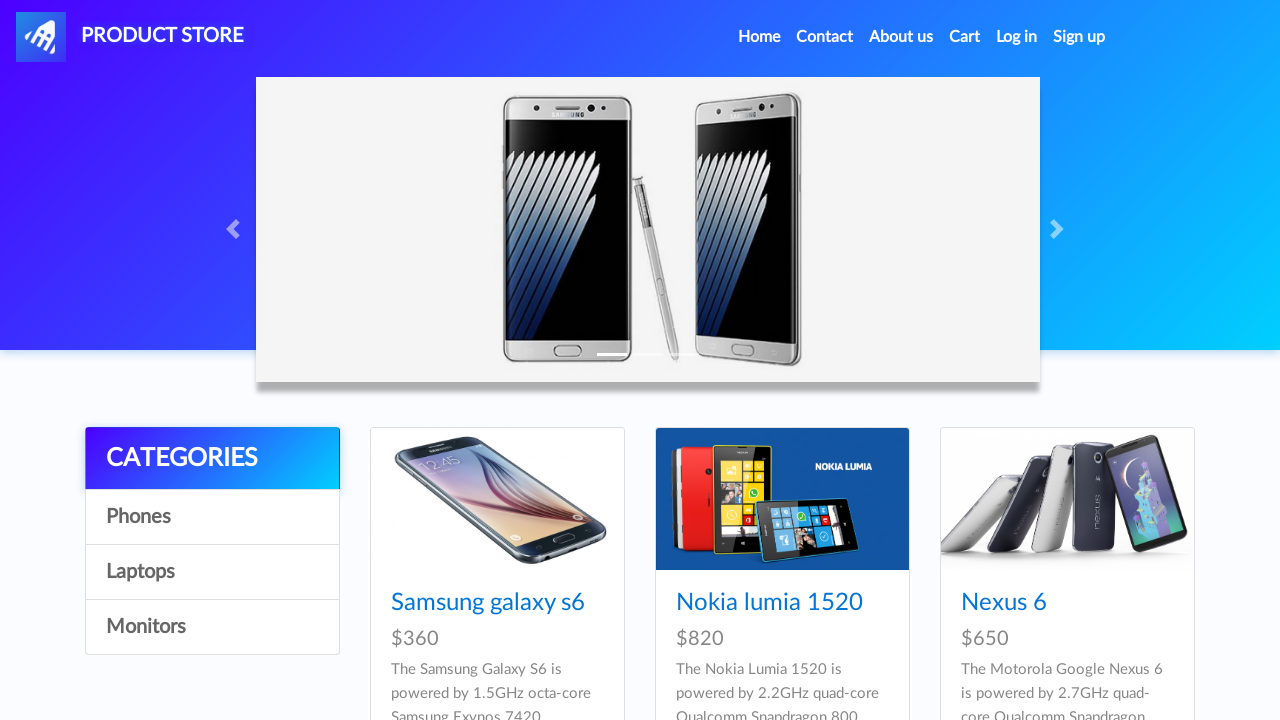

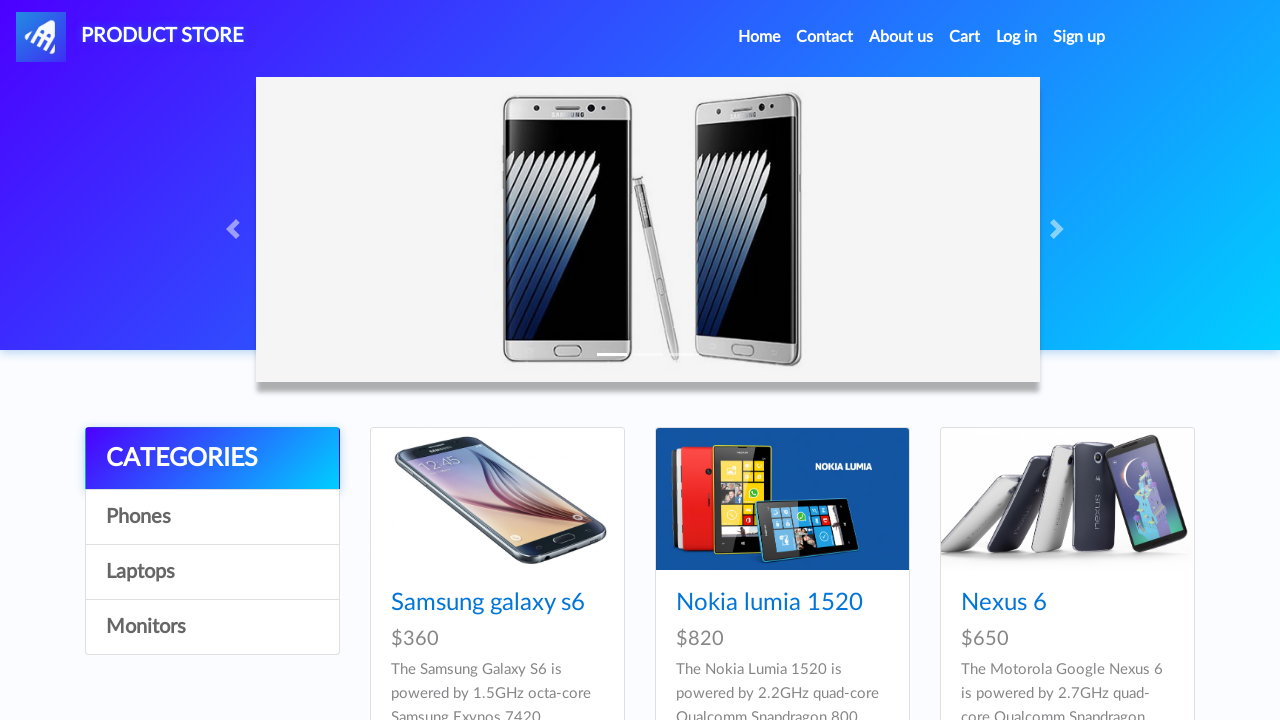